Tests navigation from the Training Support homepage to the About Us page by clicking the About Us button and verifying page titles.

Starting URL: https://www.training-support.net/

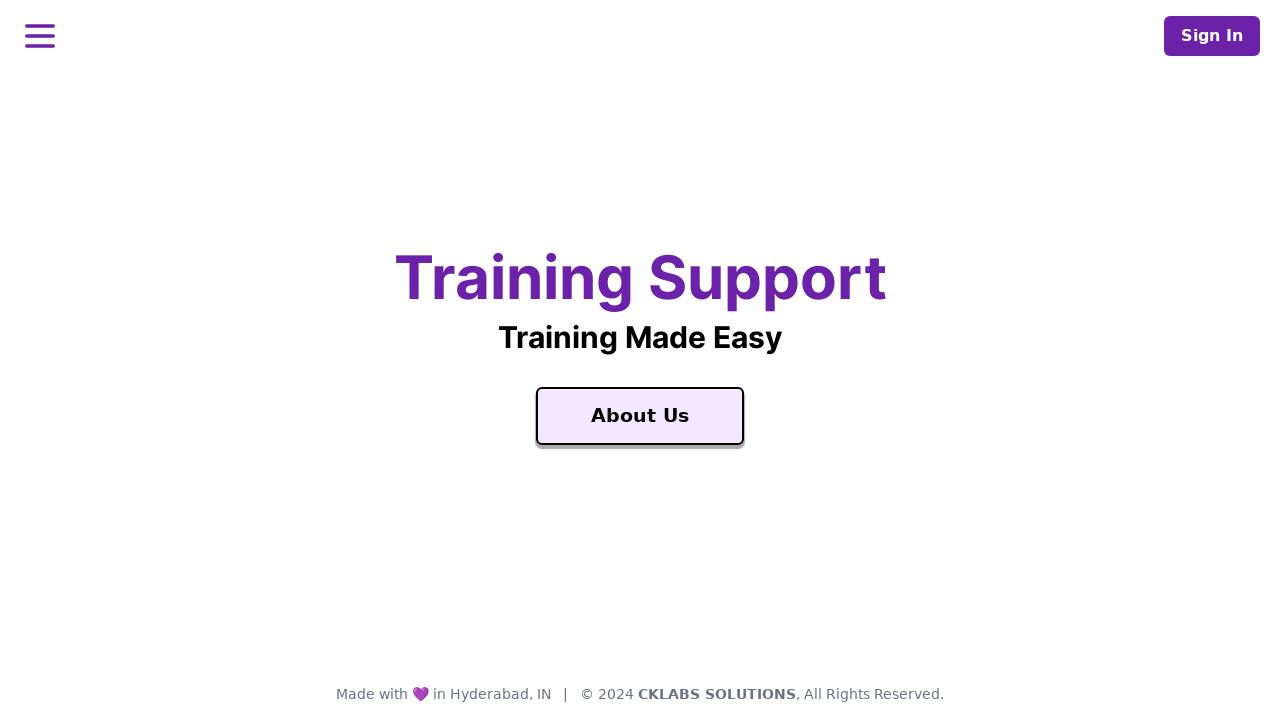

Waited for About Us link to be clickable on homepage
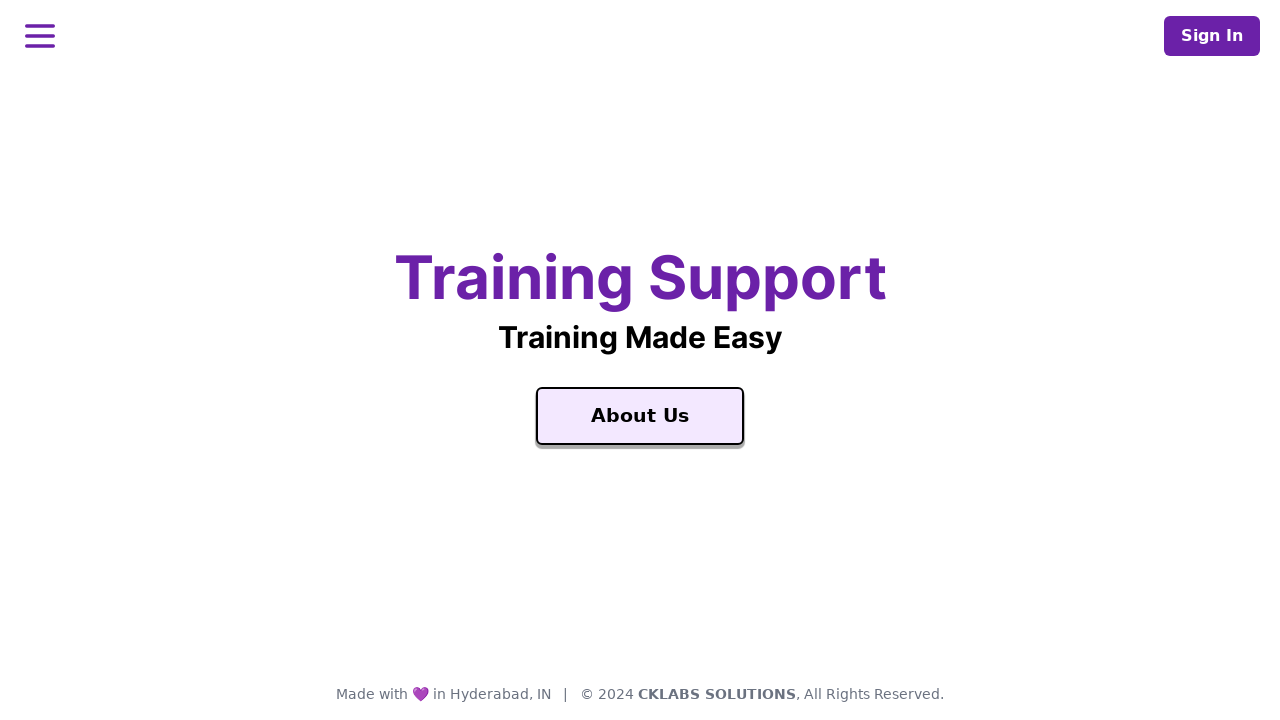

Retrieved homepage title: 'Training Support'
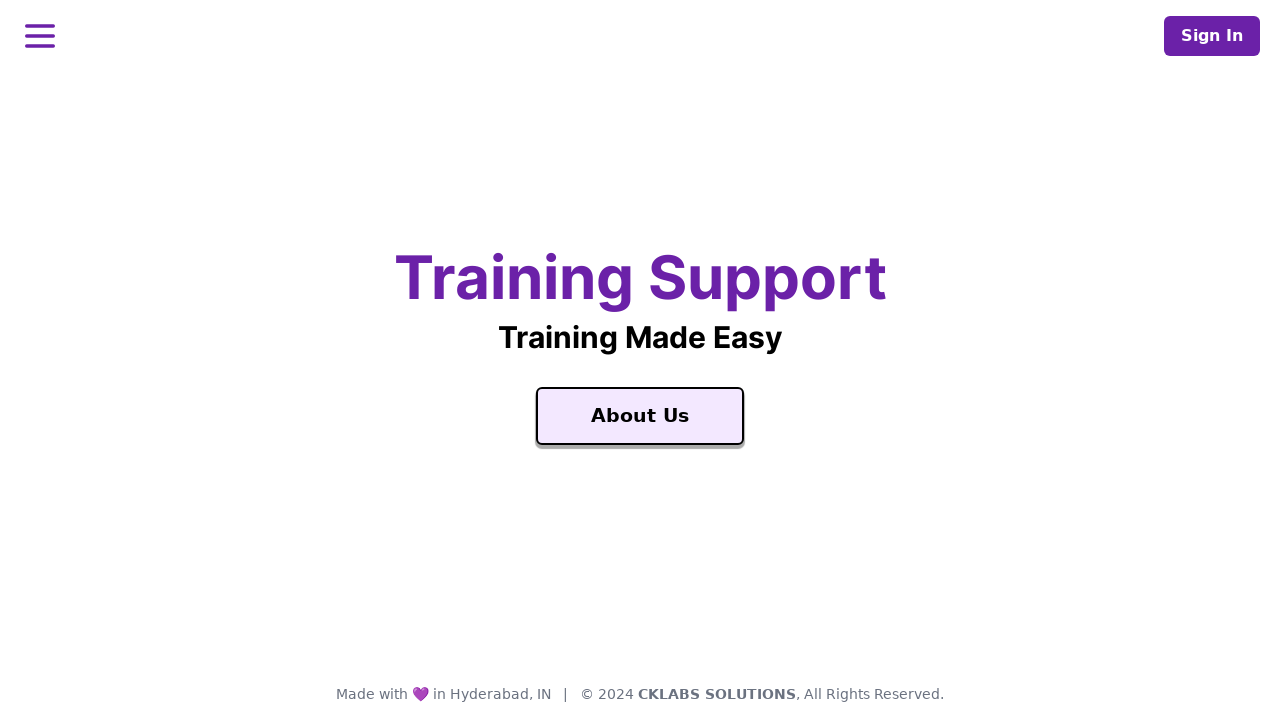

Clicked About Us button to navigate to About Us page at (640, 416) on a:has-text('About Us')
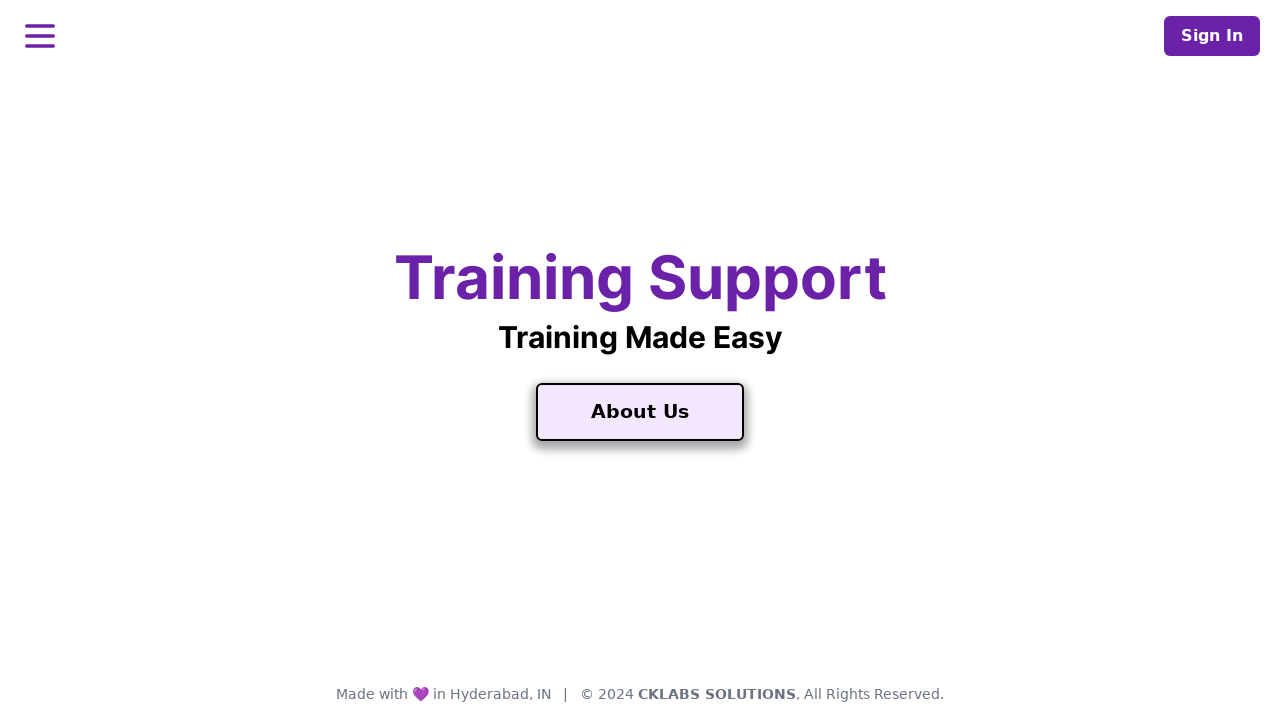

Waited for About Us page to load
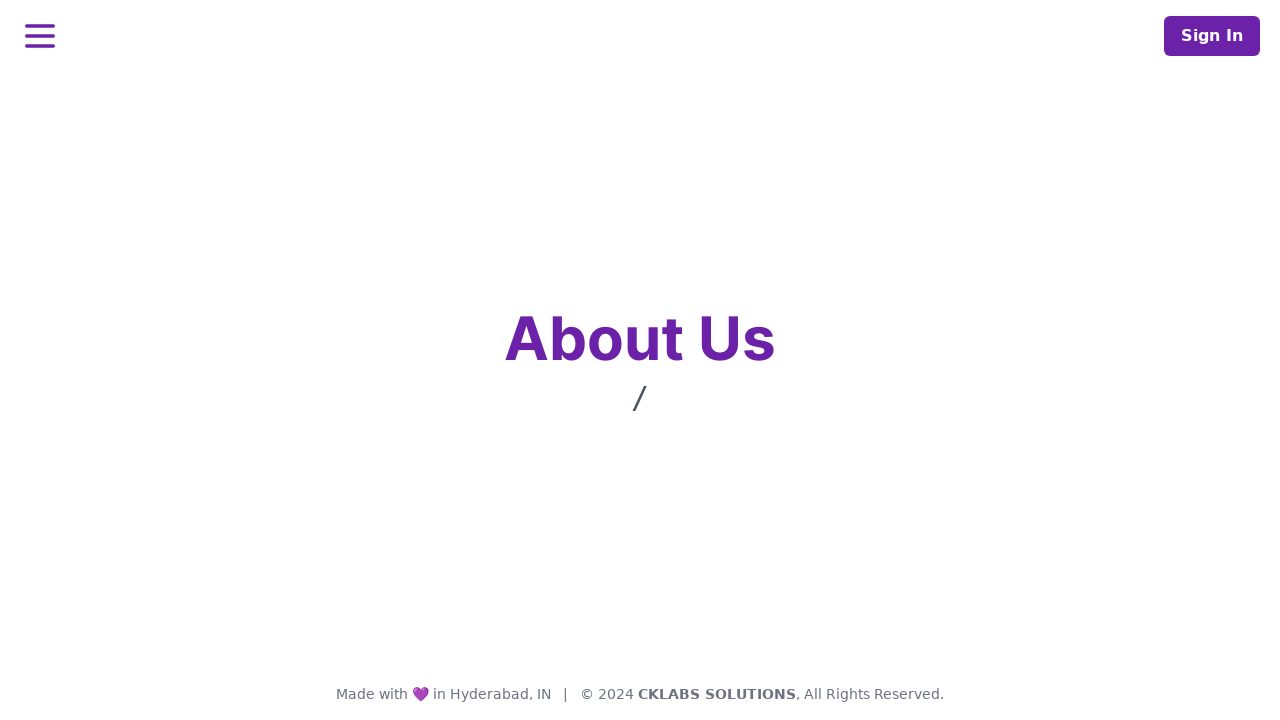

Retrieved About Us page title: 'About Us'
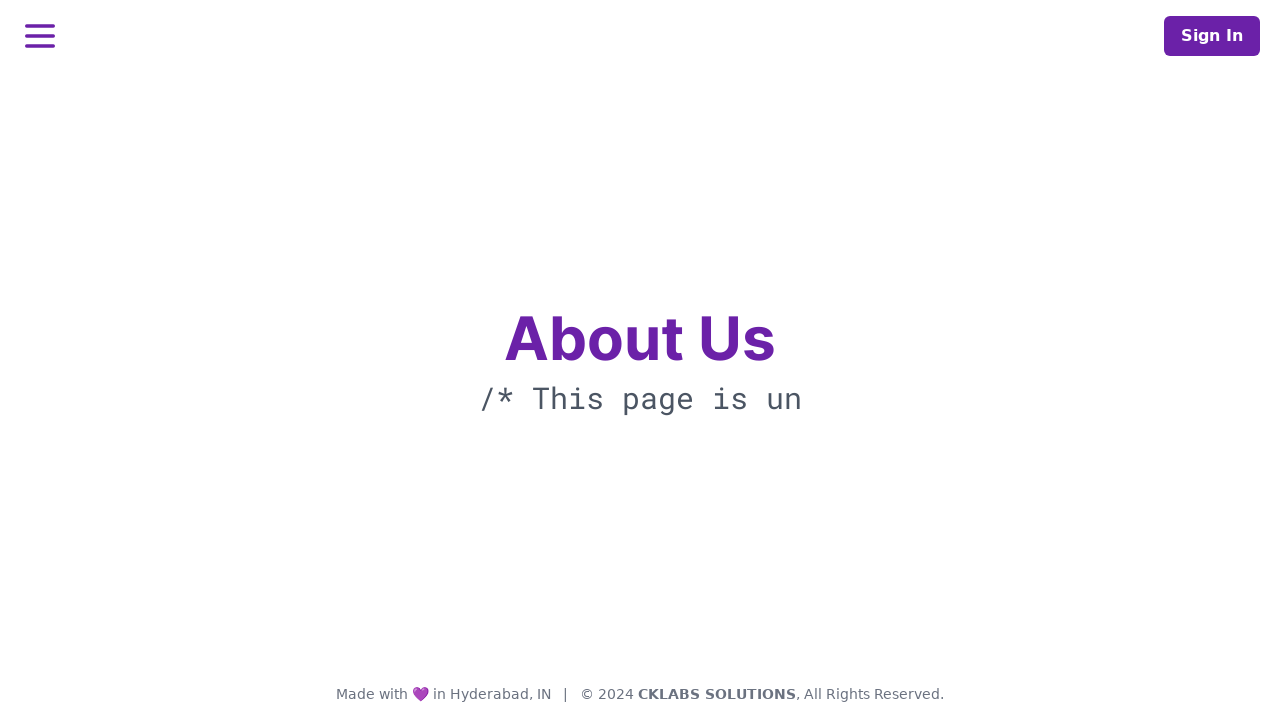

Verified 'Training Support' is present in homepage title
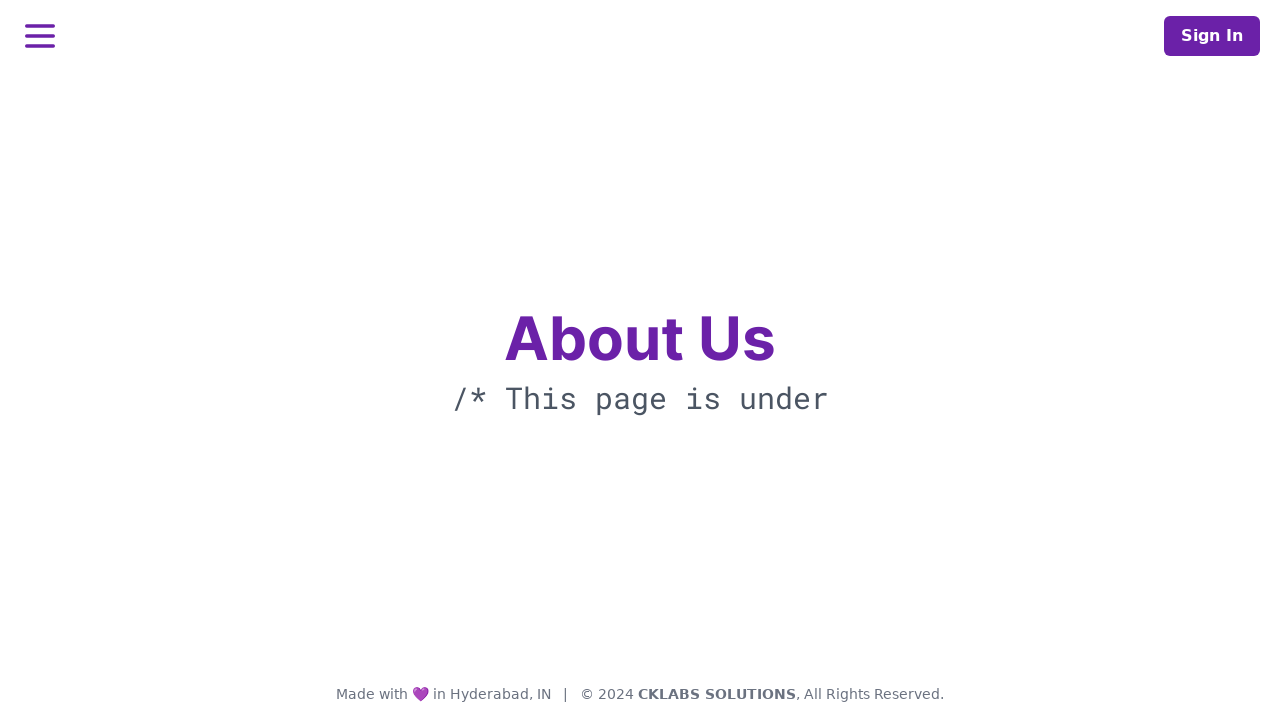

Verified 'About Us' is present in About Us page title
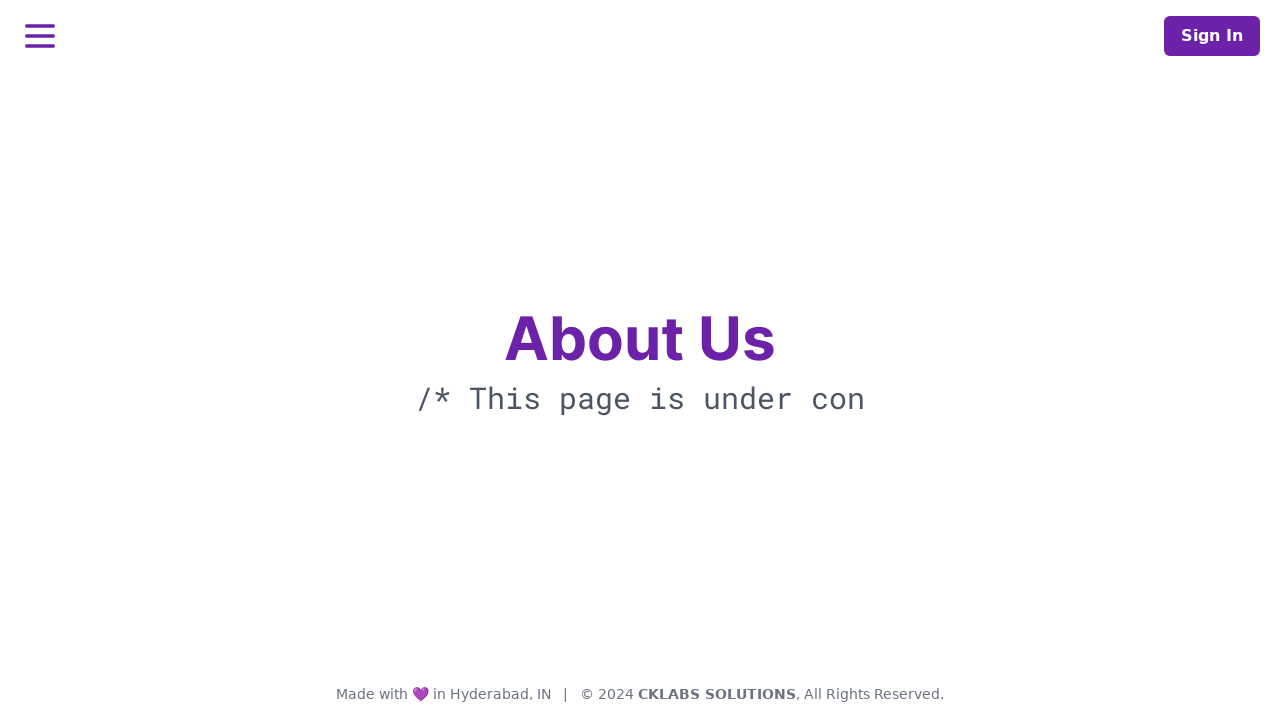

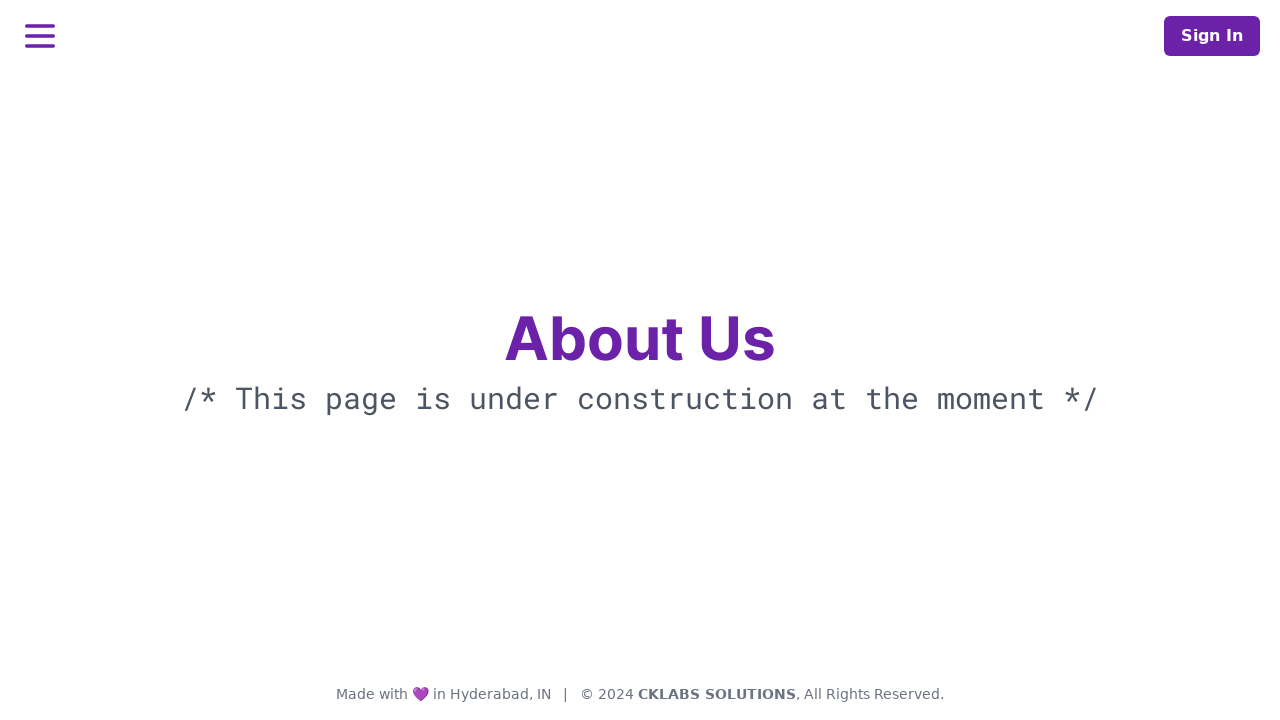